Tests browser navigational commands by navigating to a URL, then to another URL, using back/forward navigation, and refreshing the page.

Starting URL: https://demo.nopcommerce.com

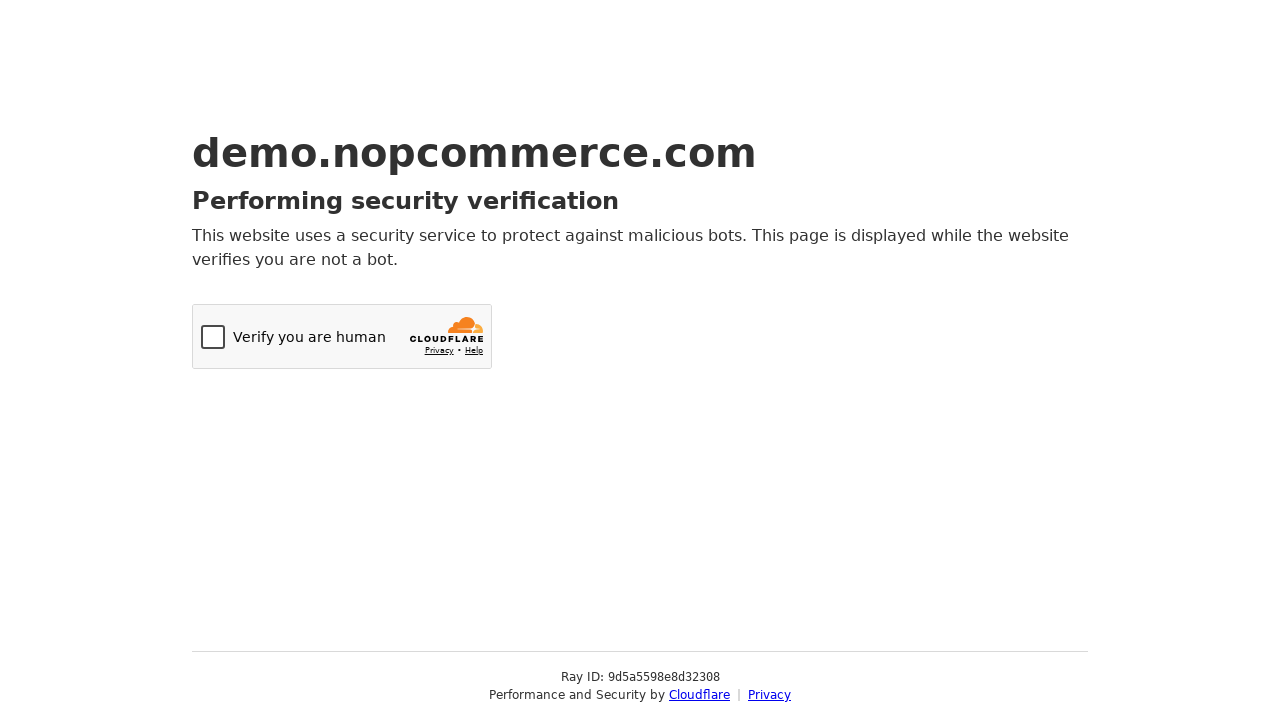

Navigated to OrangeHRM login page
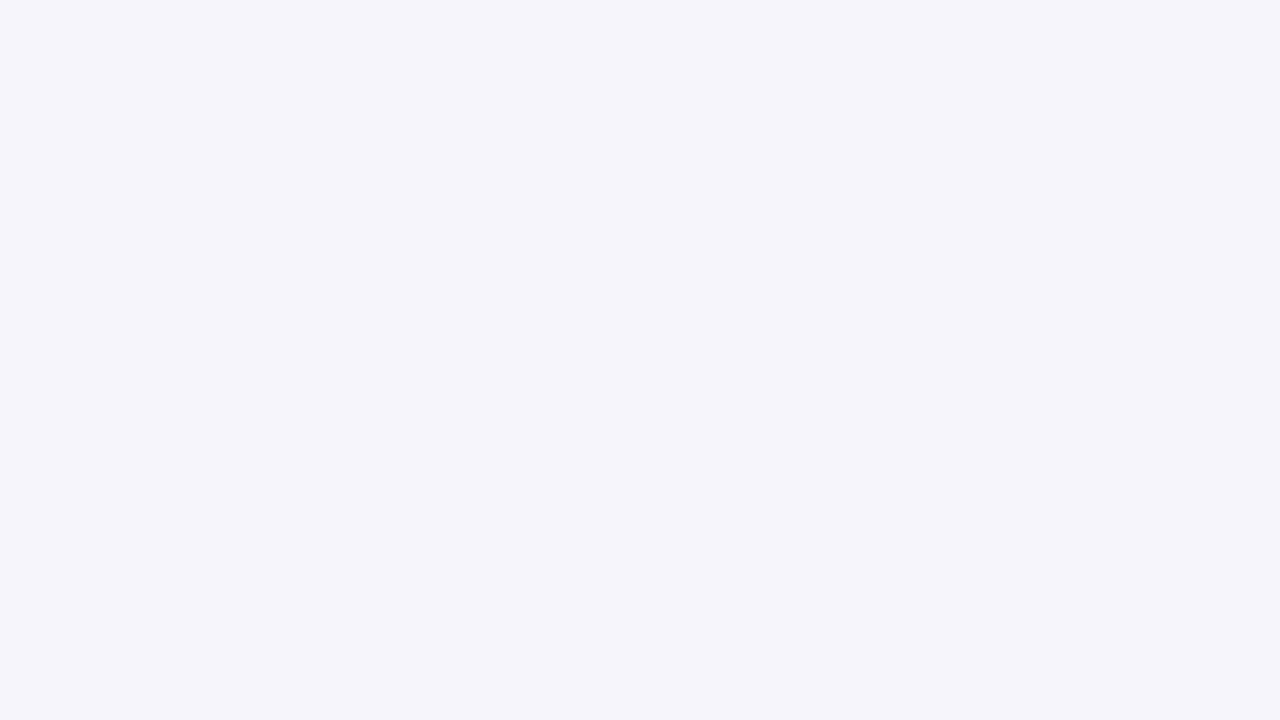

Navigated back to previous page
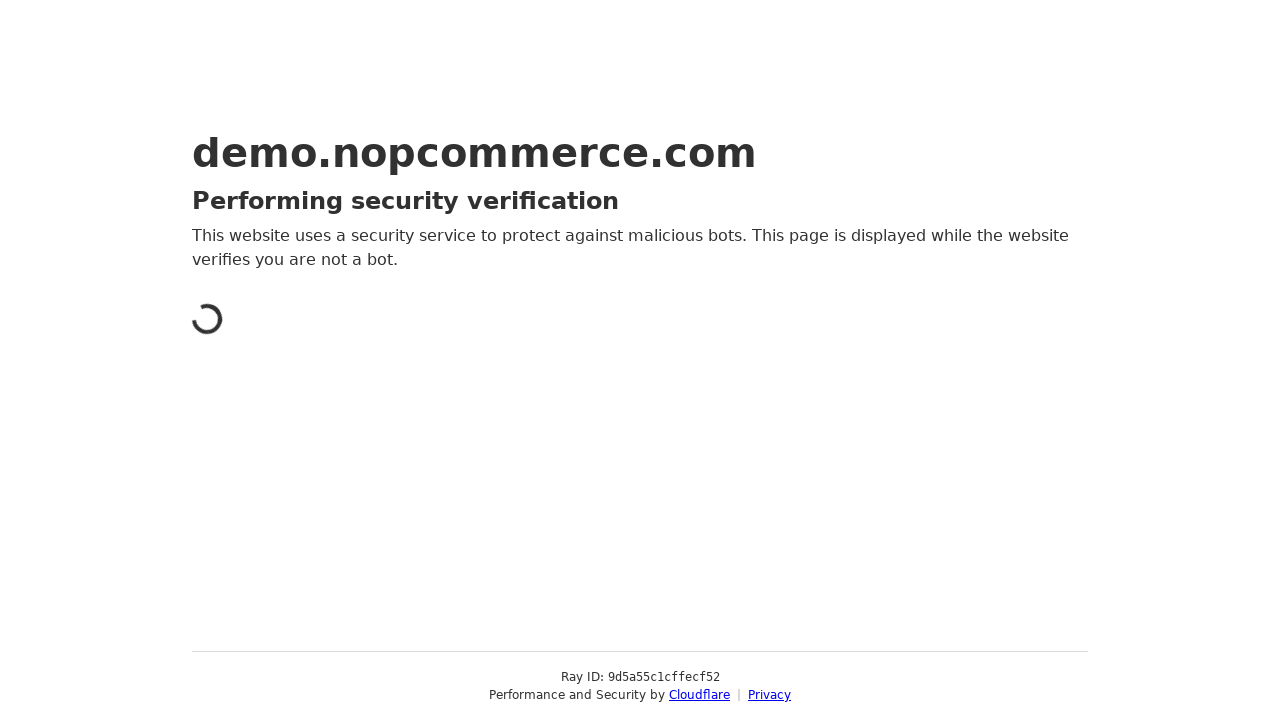

Printed current URL: https://demo.nopcommerce.com/
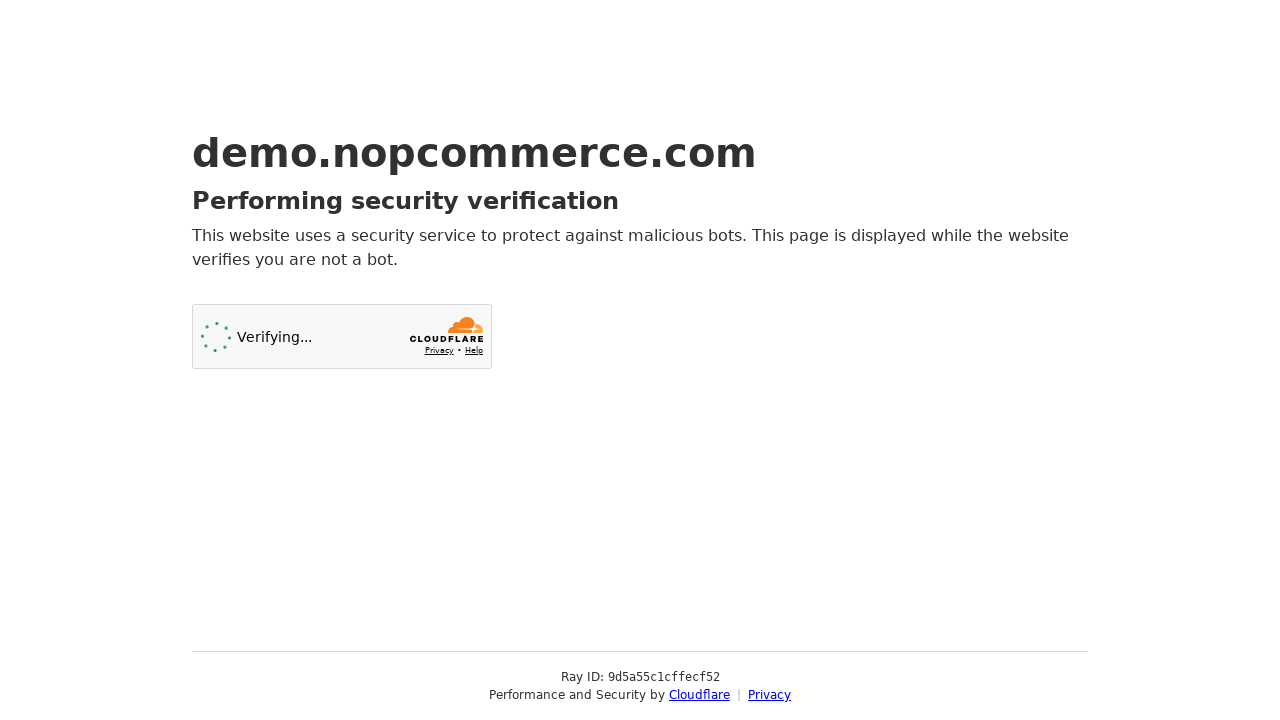

Navigated forward to OrangeHRM login page
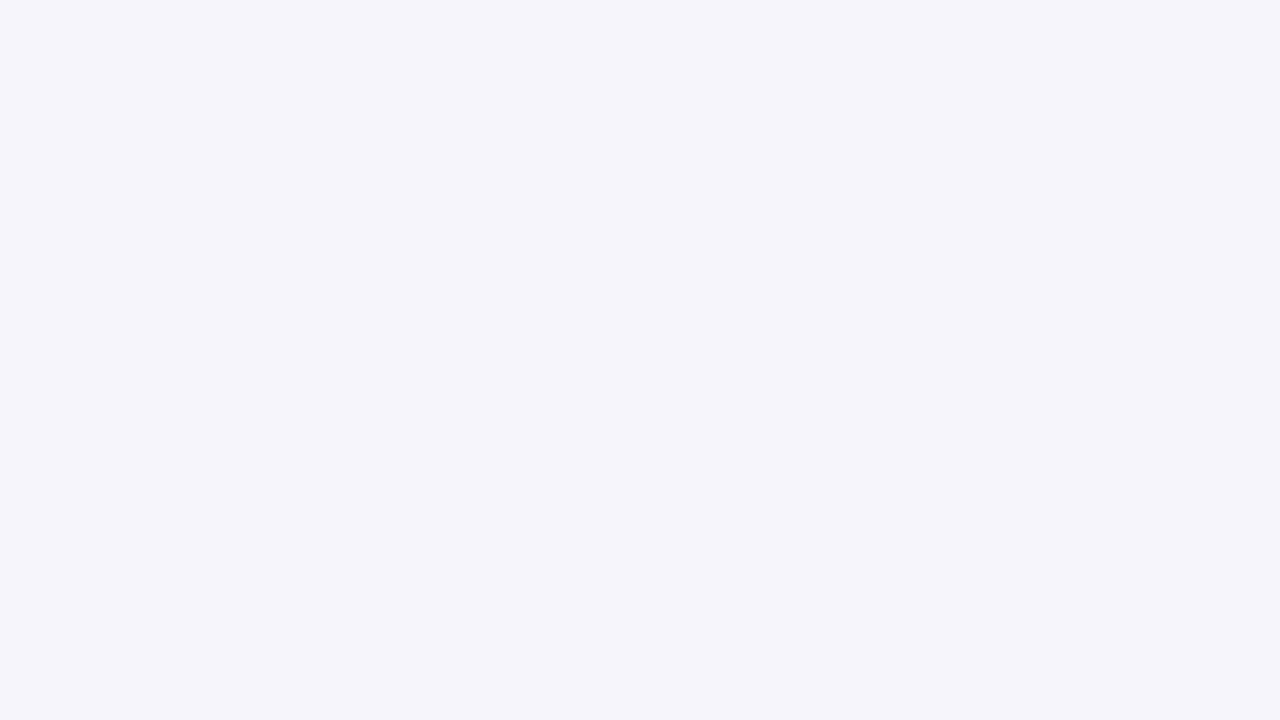

Printed current URL: https://opensource-demo.orangehrmlive.com/web/index.php/auth/login
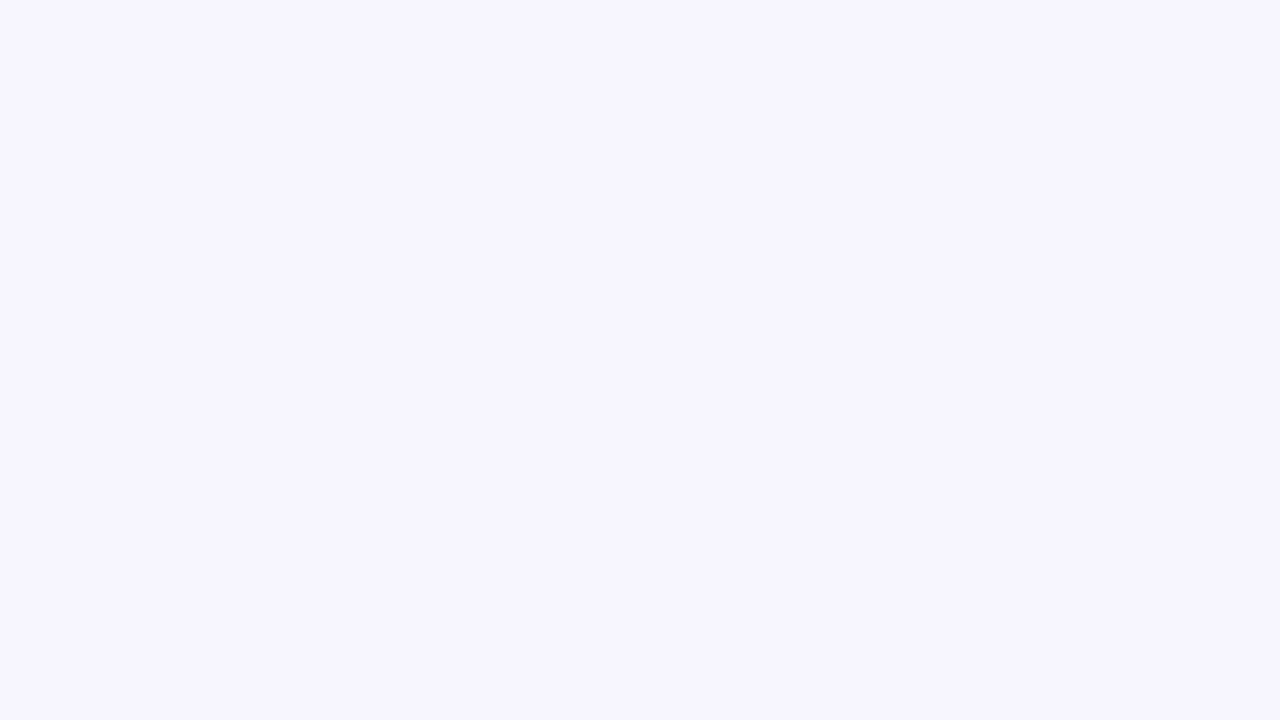

Refreshed the current page
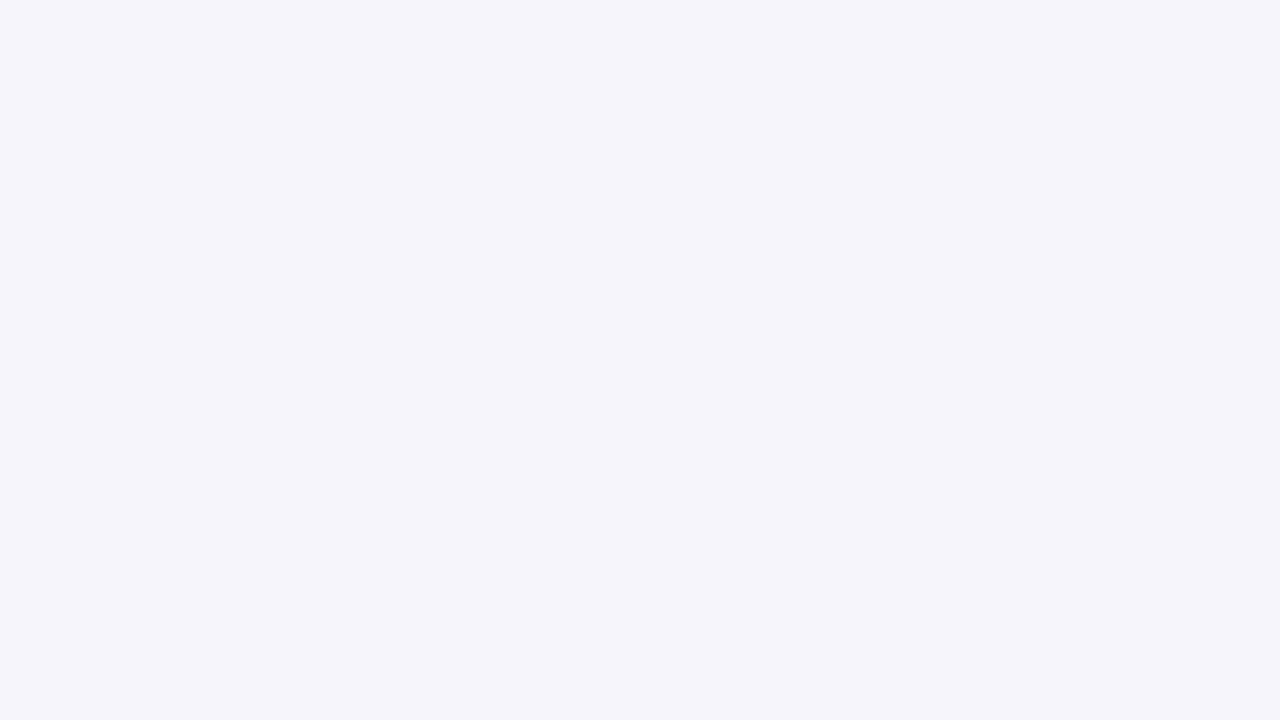

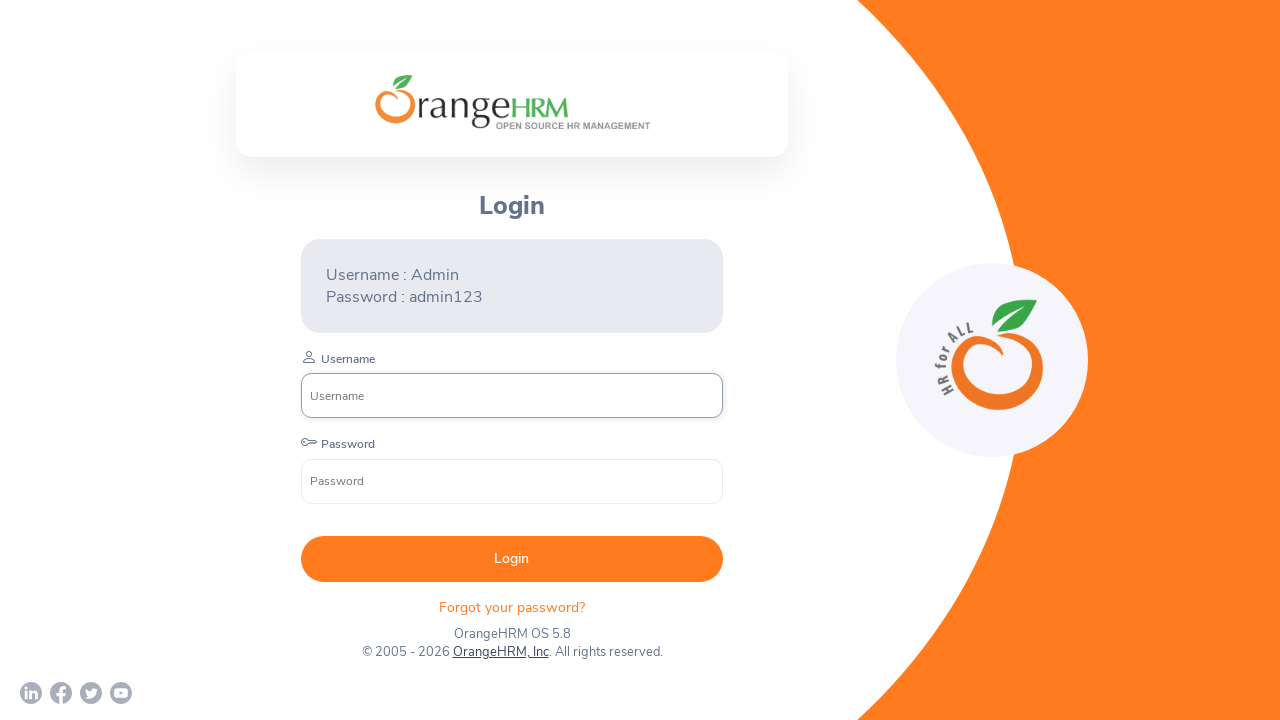